Navigates to an OpenCart demo site and verifies the page loads by checking that the page title and URL are accessible.

Starting URL: https://naveenautomationlabs.com/opencart/

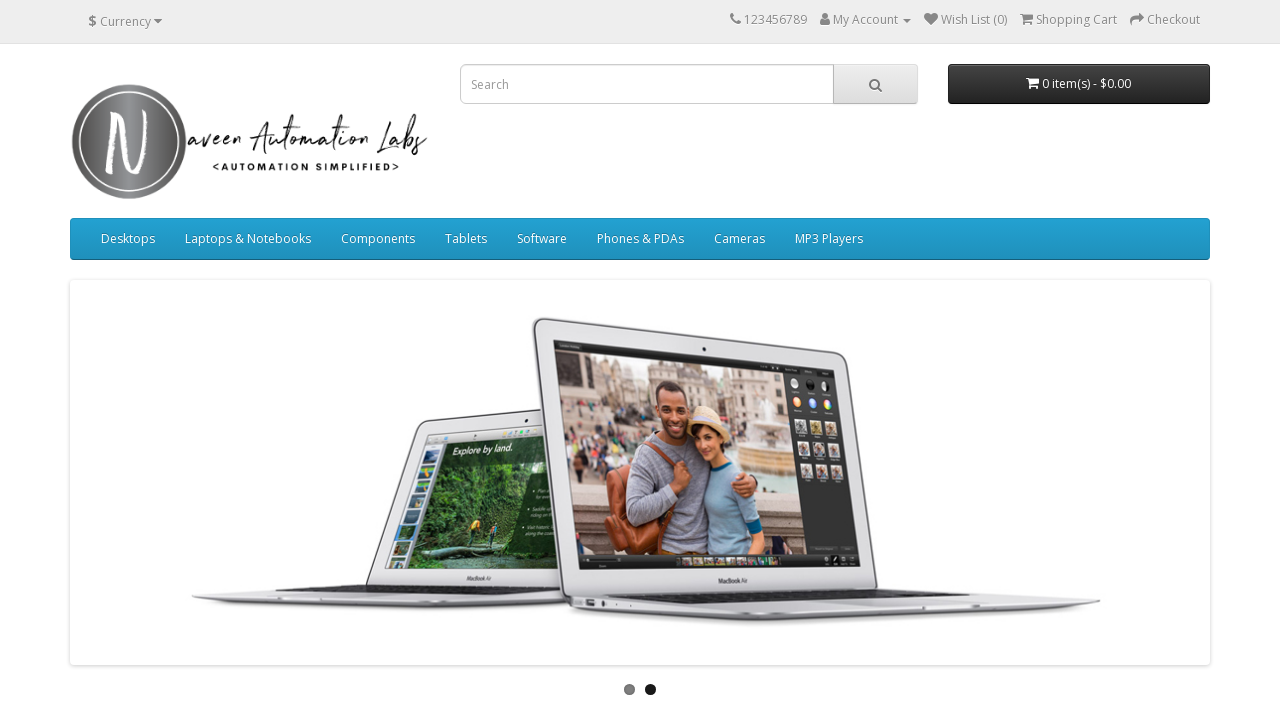

Navigated to OpenCart demo site at https://naveenautomationlabs.com/opencart/
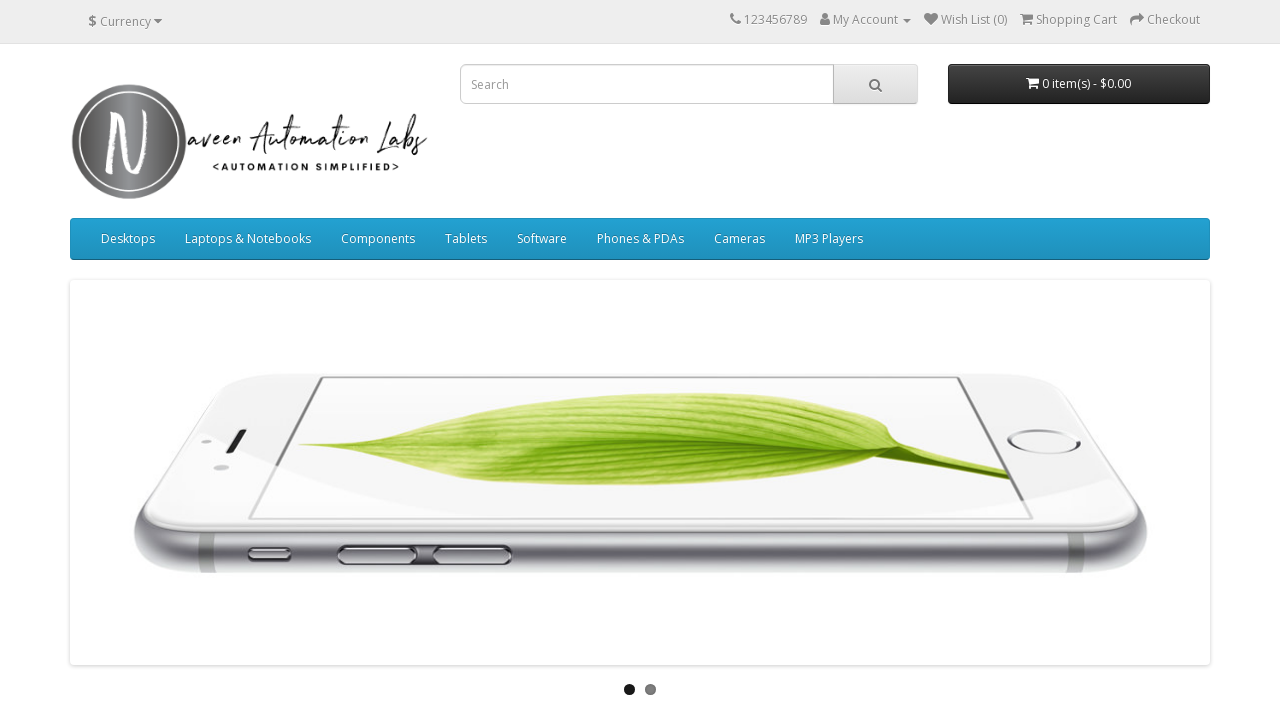

Page DOM content loaded
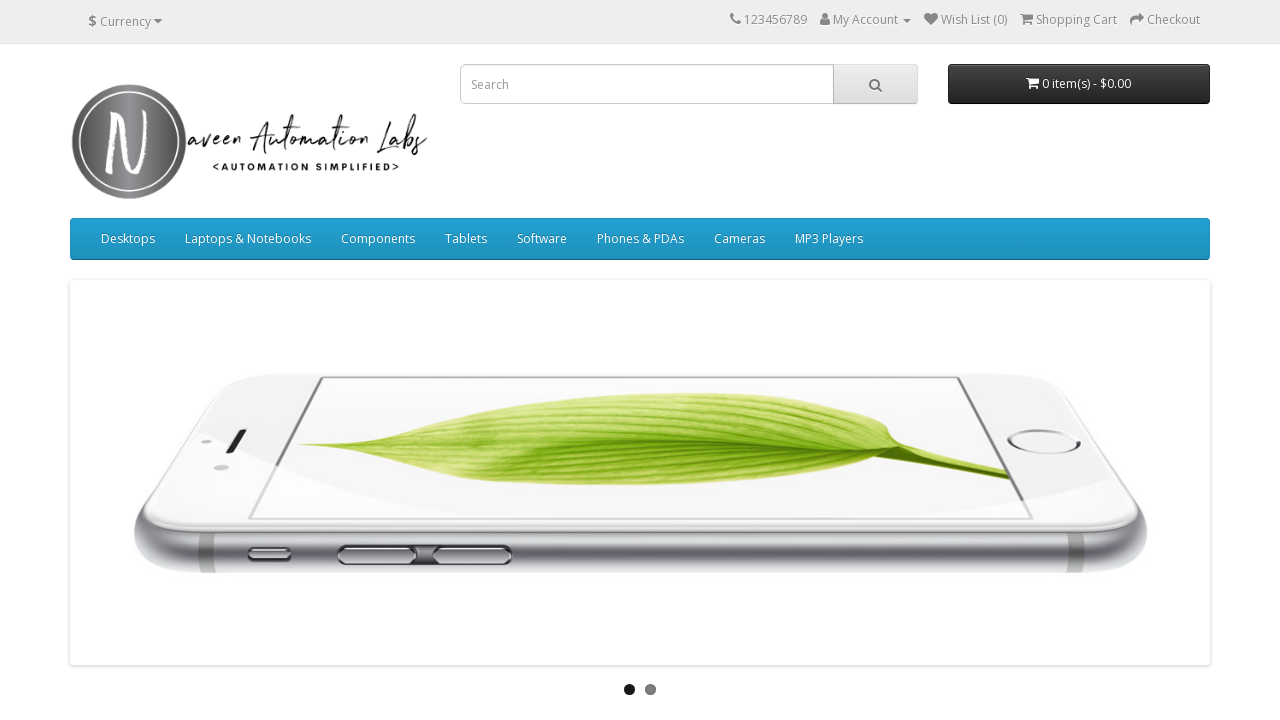

Retrieved page title: Your Store
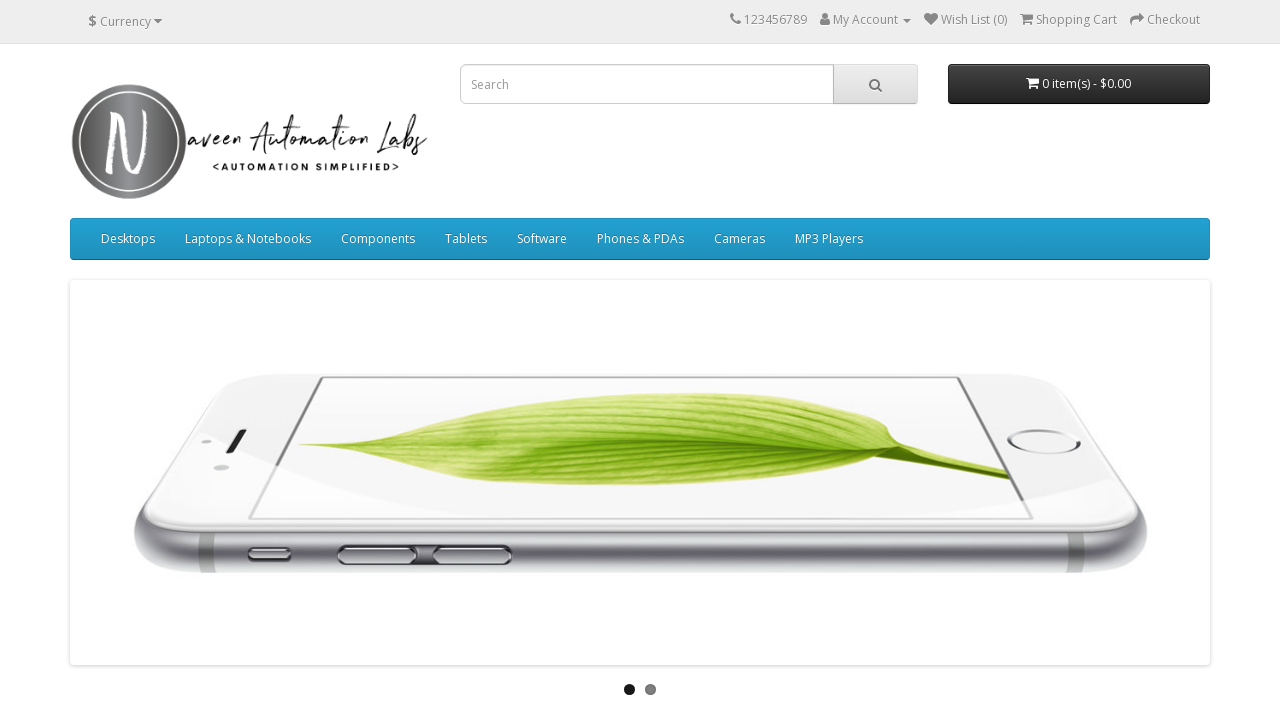

Retrieved page URL: https://naveenautomationlabs.com/opencart/
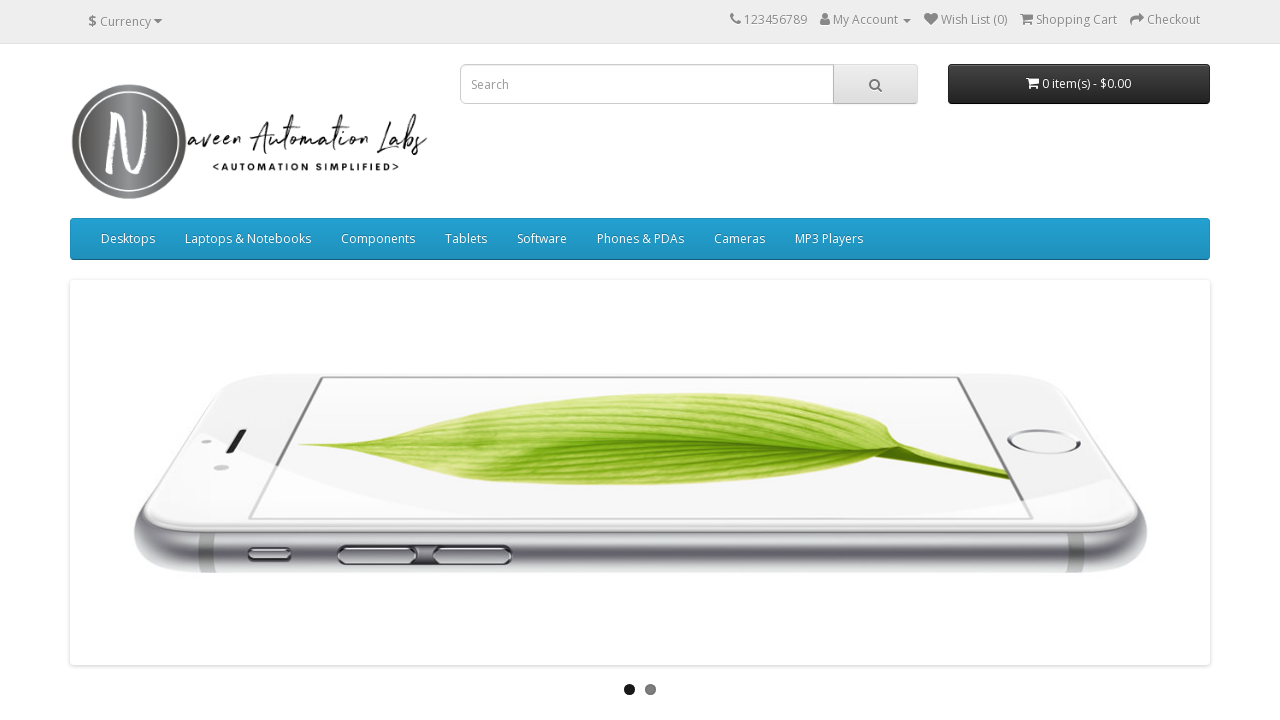

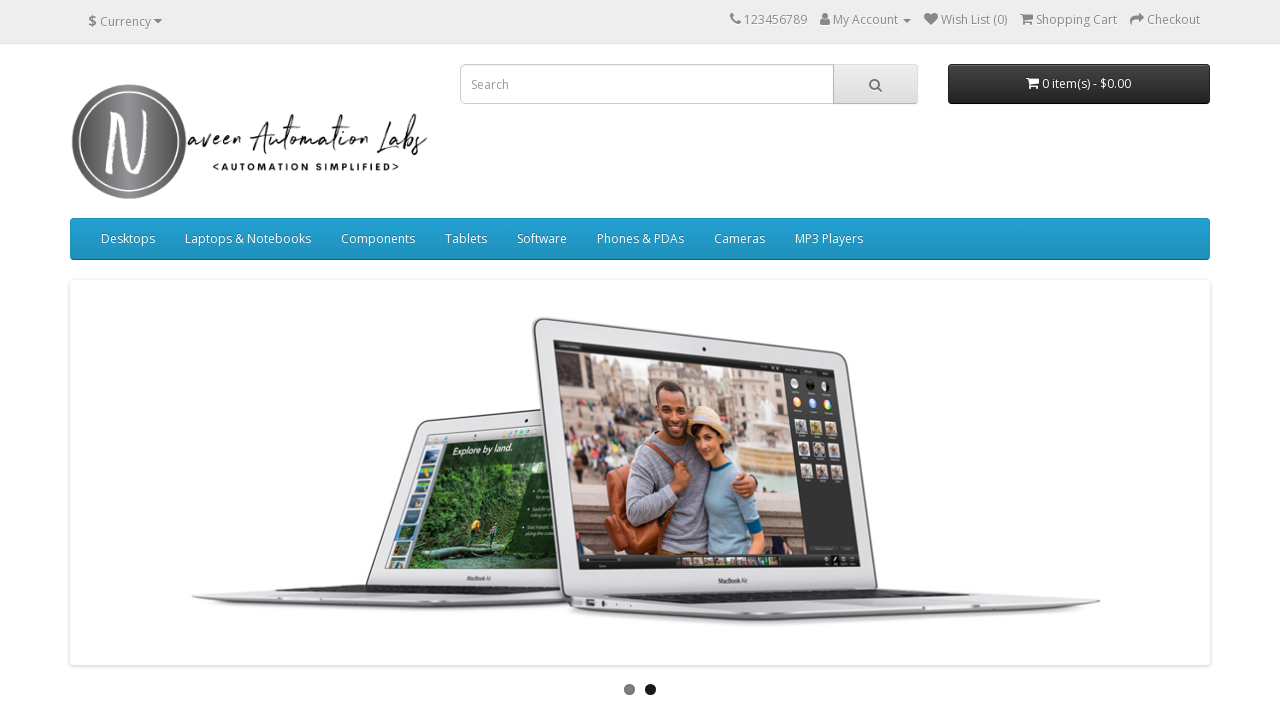